Tests jQuery ComboTree dropdown functionality by selecting options from three different dropdown menus: Multi Selection, Multi Selection With Cascade Option, and Single Selection.

Starting URL: https://www.jqueryscript.net/demo/Drop-Down-Combo-Tree/

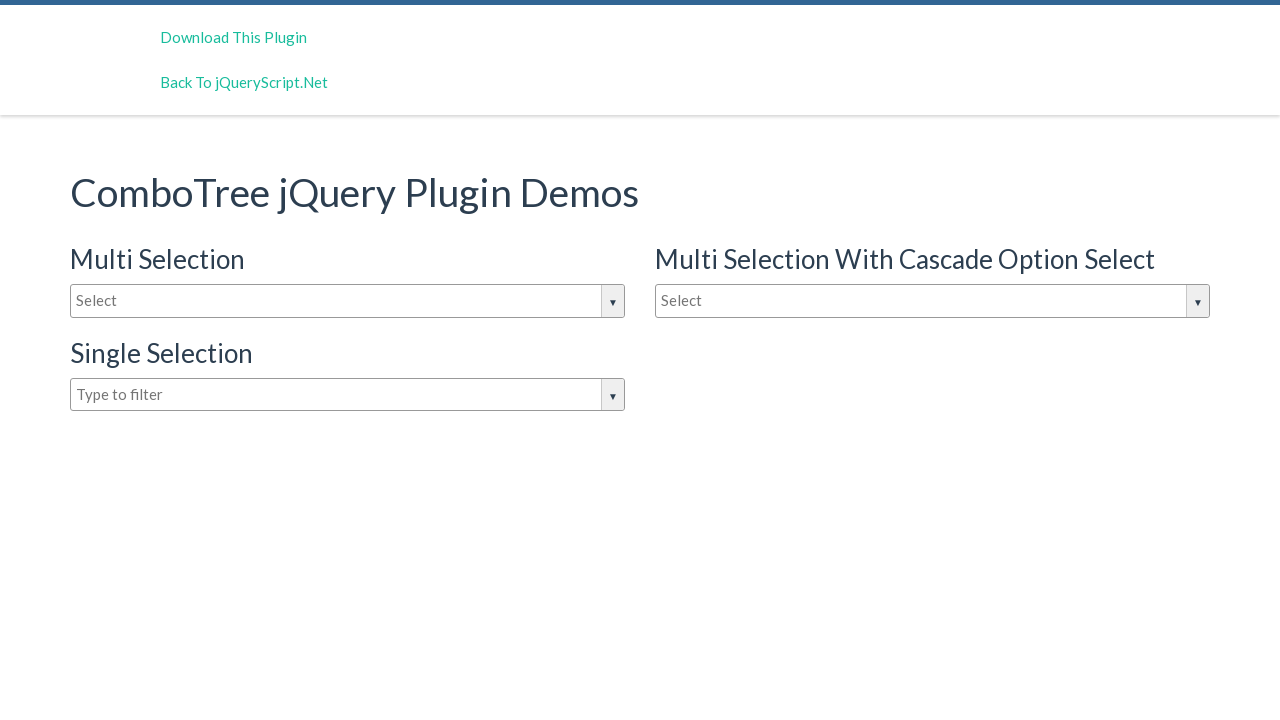

Clicked on Multi Selection dropdown menu at (348, 301) on input#justAnInputBox
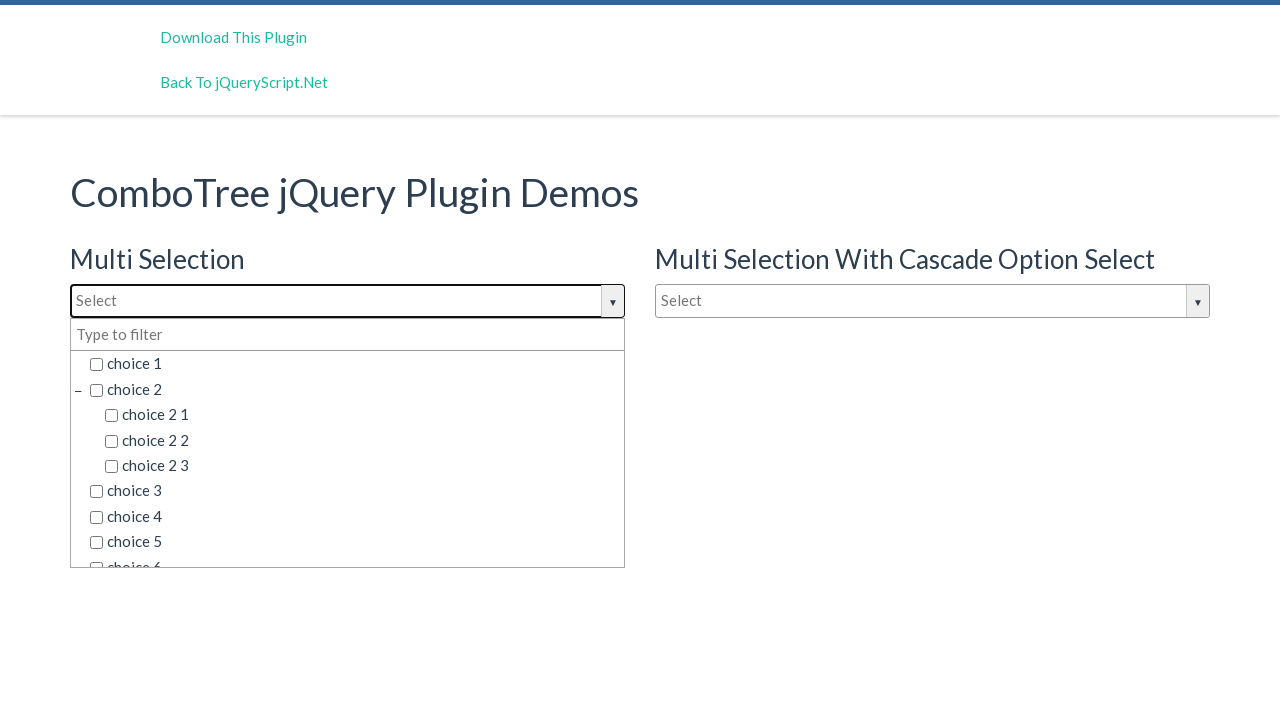

Selected choice 2 from Multi Selection dropdown (data-id='10') at (362, 415) on (//span[@data-id='10'])[1]
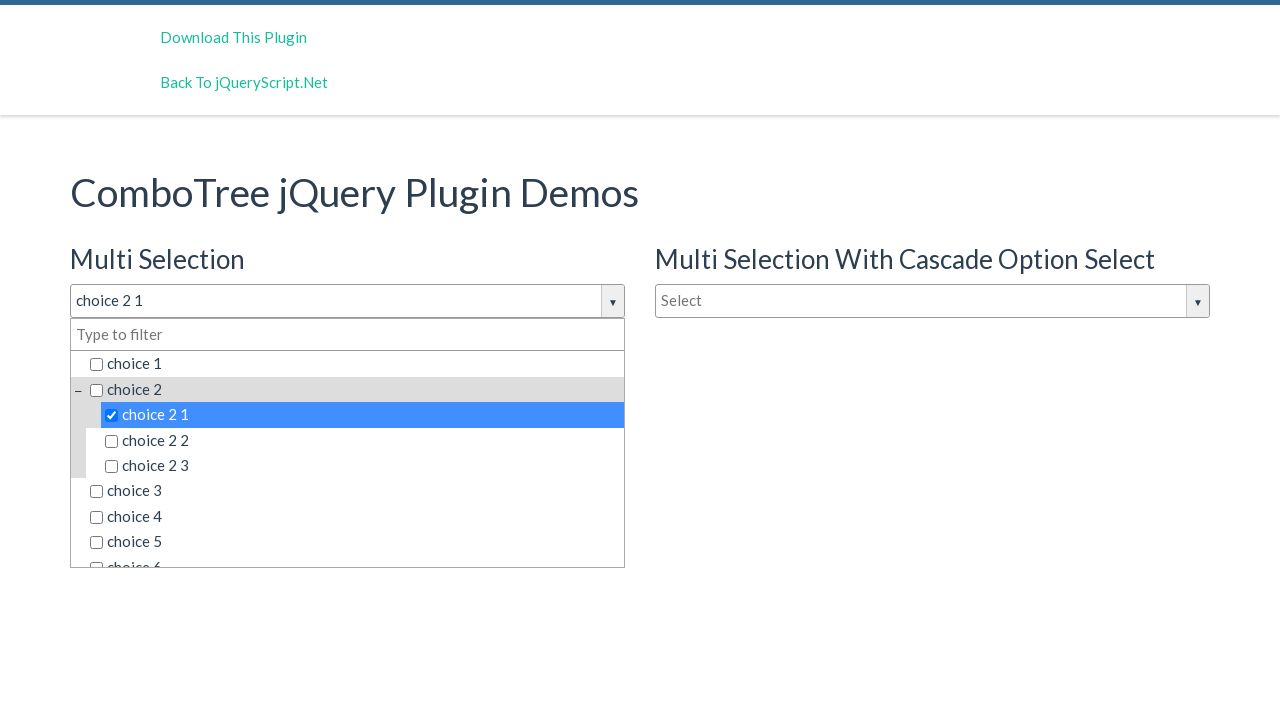

Waited for Multi Selection choice to register
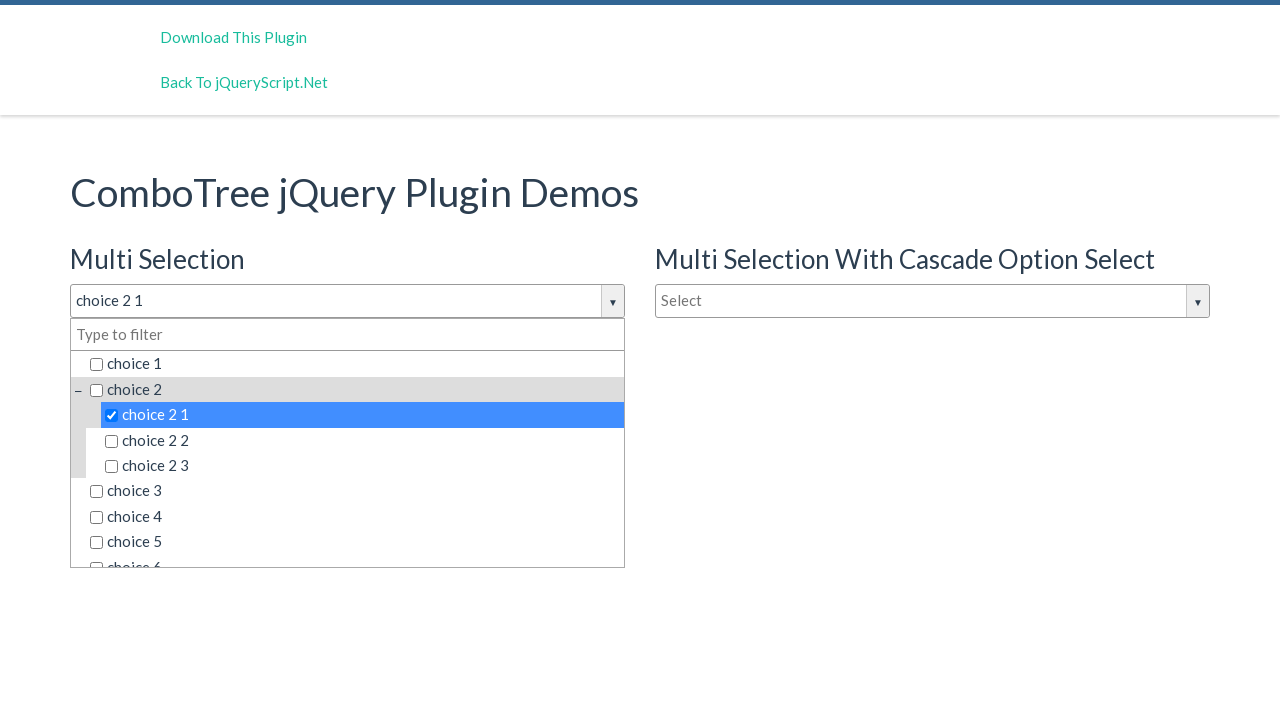

Clicked on Multi Selection With Cascade Option dropdown menu at (932, 301) on input#justAnInputBox1
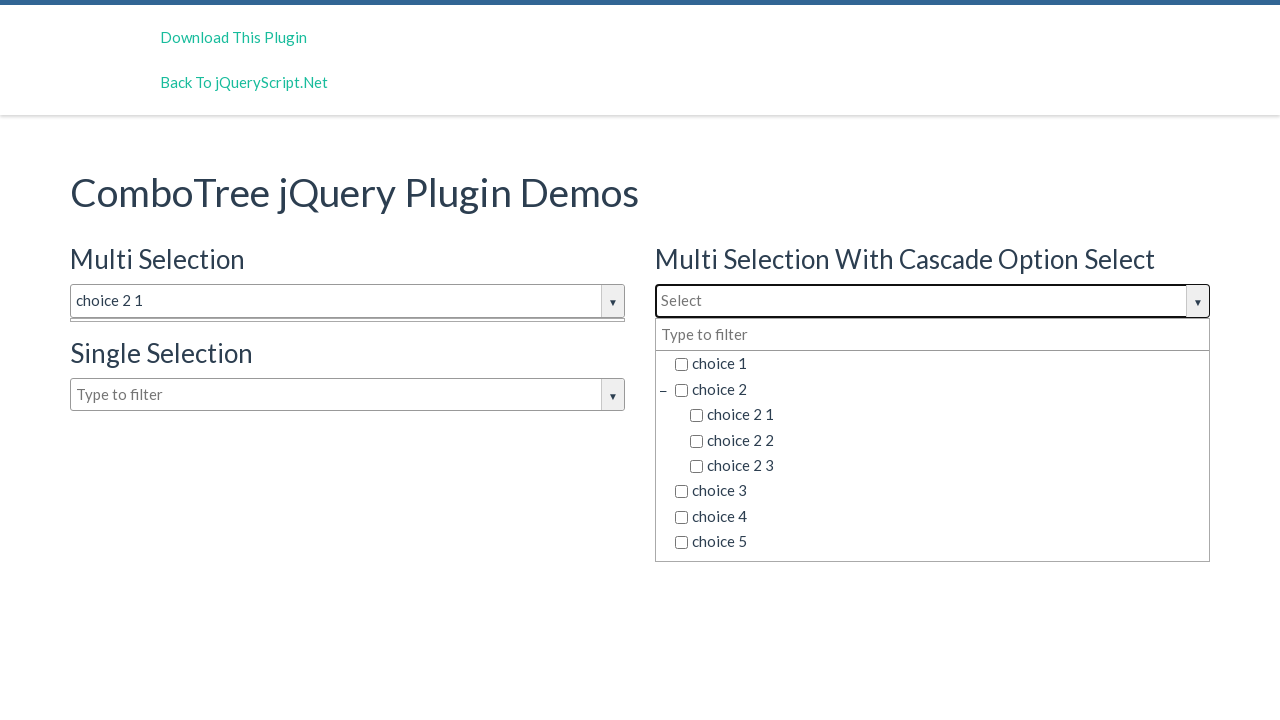

Selected choice 2 3 from Multi Selection With Cascade Option dropdown (data-id='12') at (948, 466) on (//span[@data-id='12'])[2]
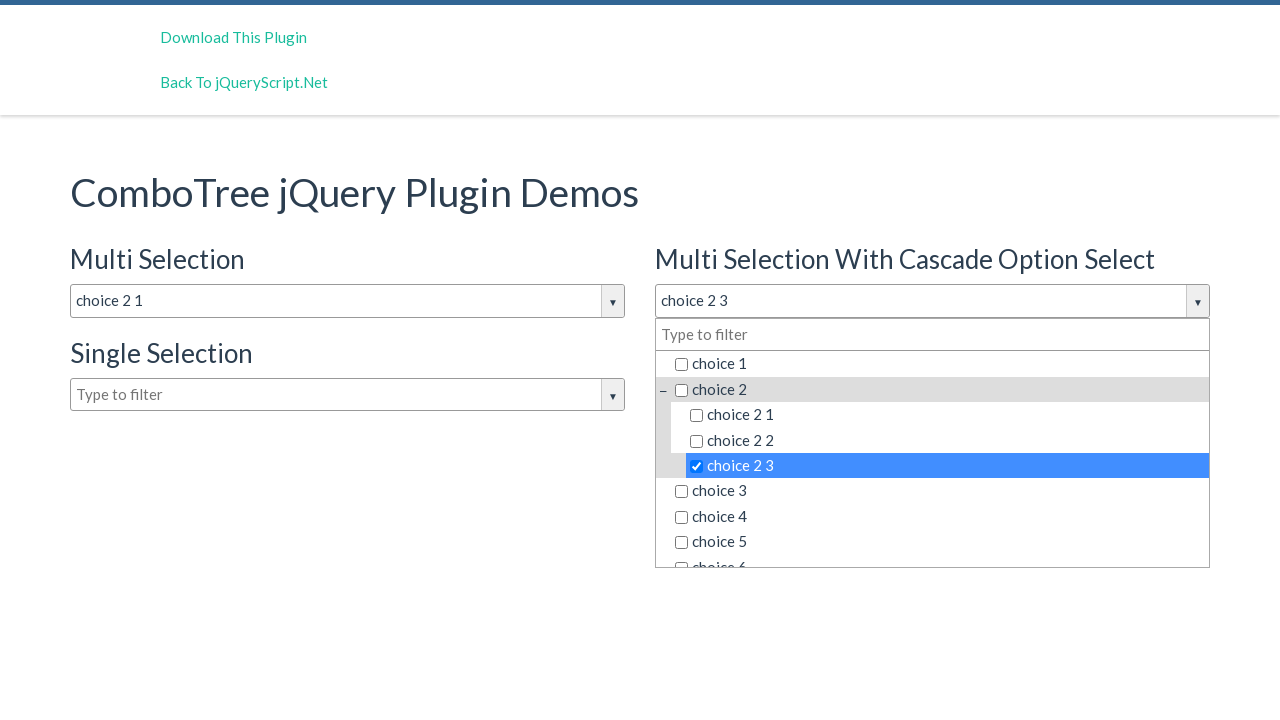

Waited for Multi Selection With Cascade Option choice to register
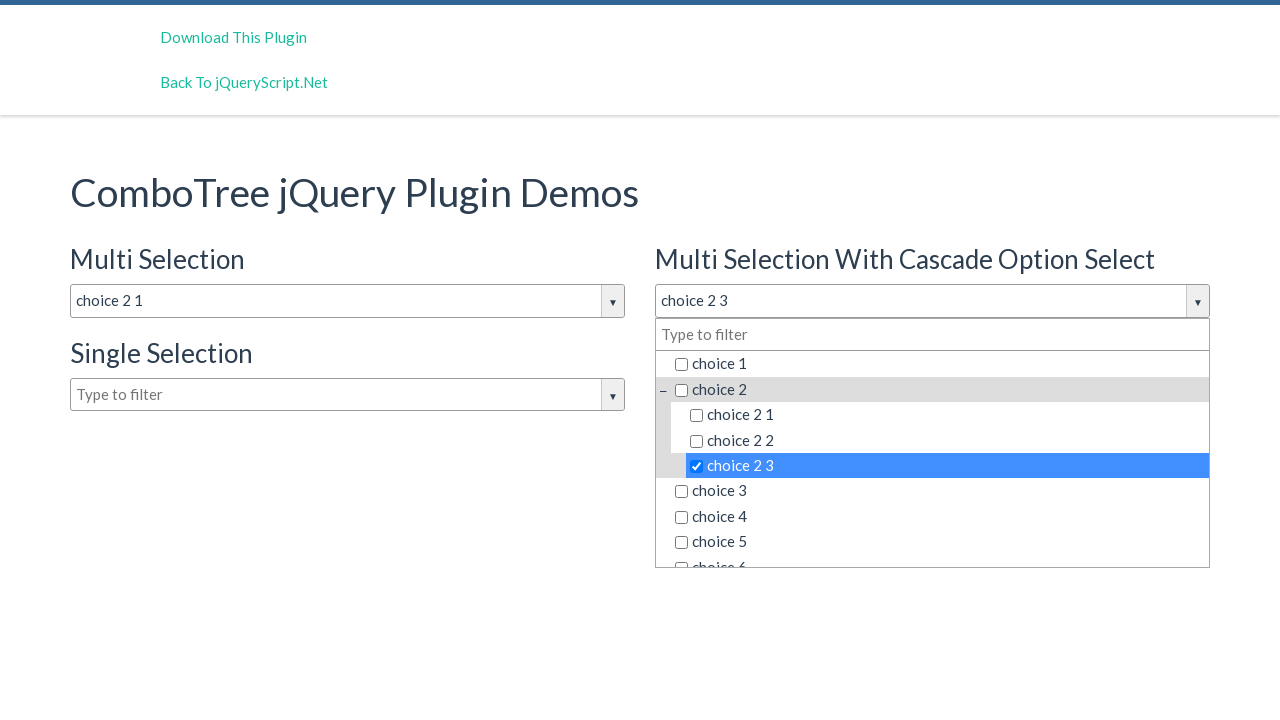

Clicked on Single Selection dropdown menu at (348, 395) on input#justAnotherInputBox
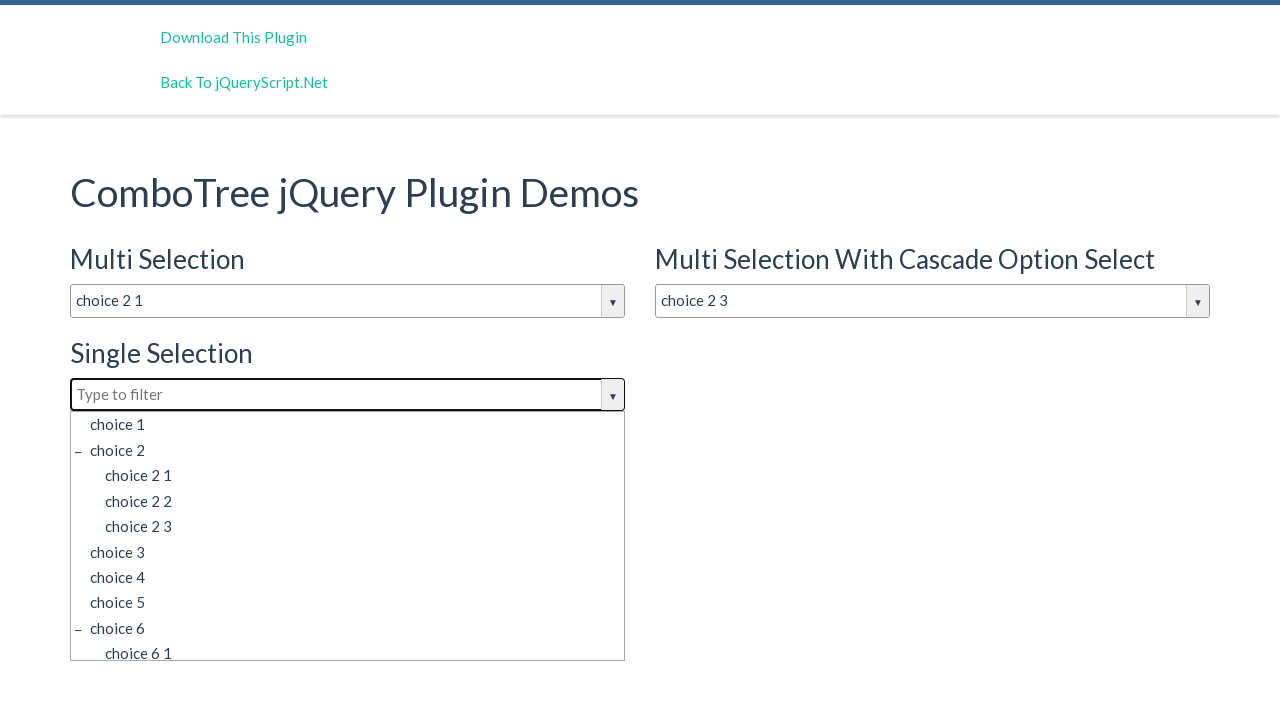

Selected choice 6 2 1 from Single Selection dropdown (data-id='510') at (370, 572) on (//span[@data-id='510'])[3]
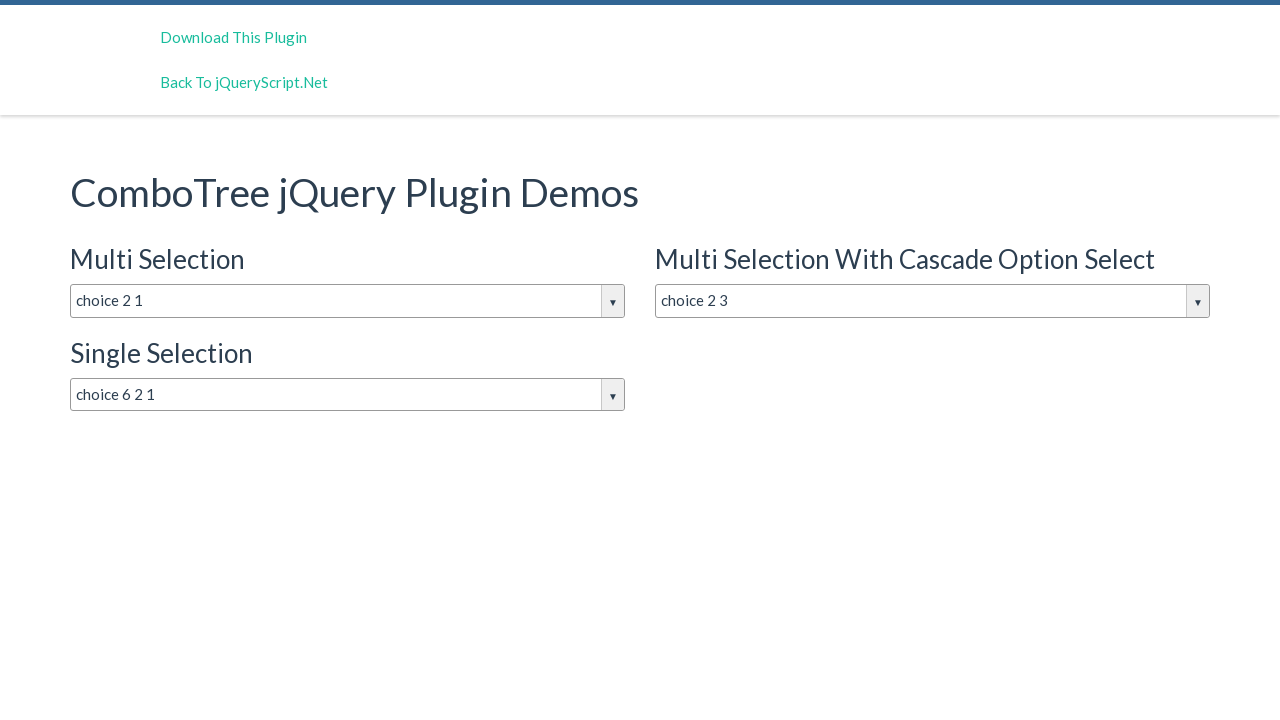

Waited for Single Selection choice to register
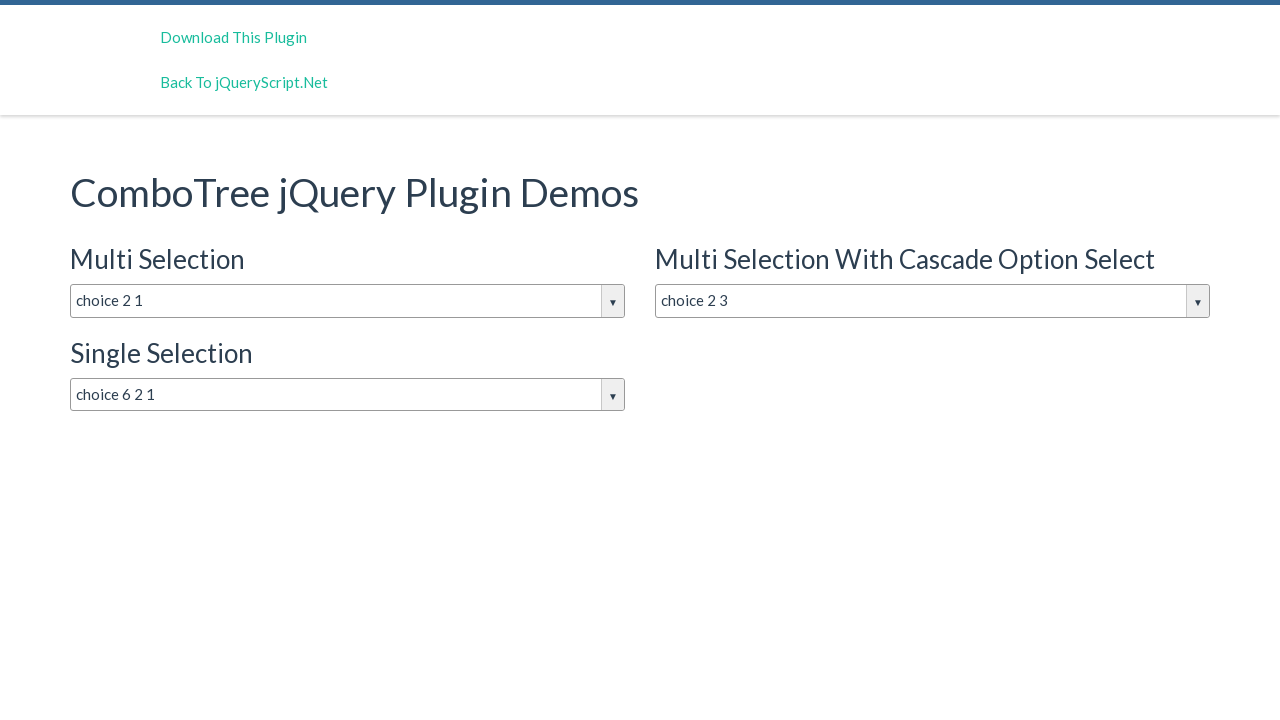

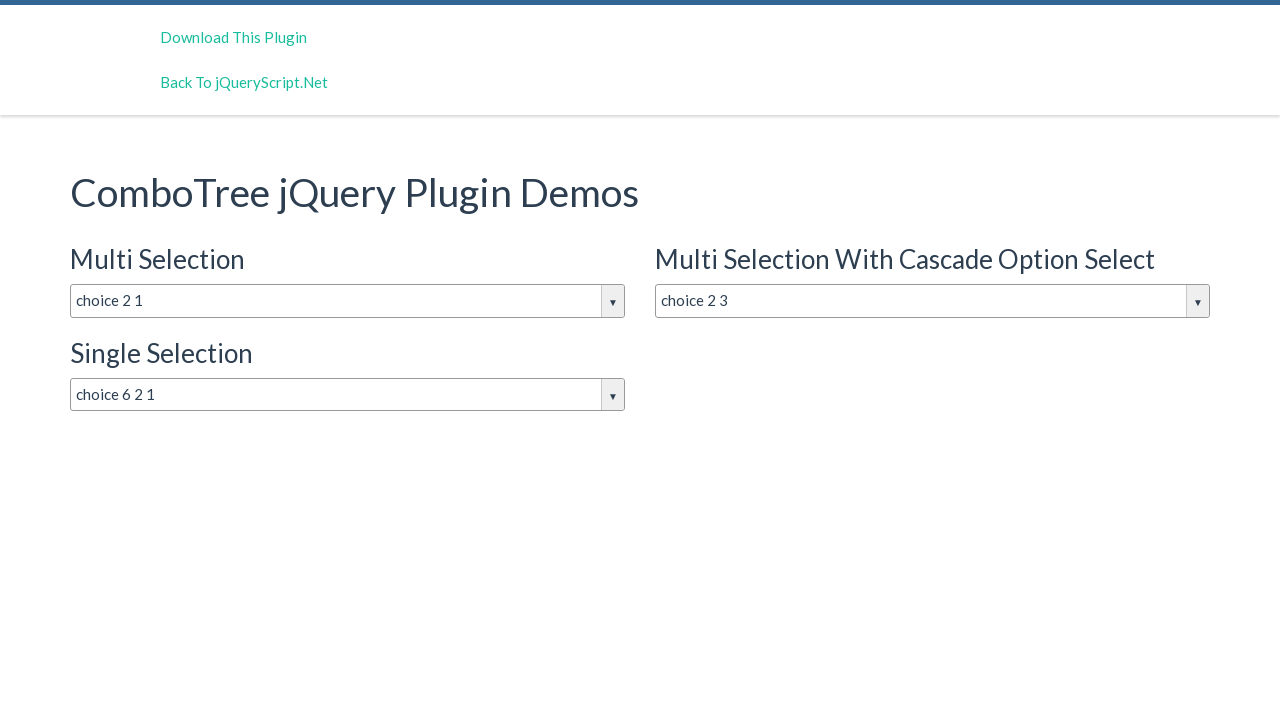